Tests radio button handling by selecting various radio buttons (hockey, football in sports category and yellow in color category) and verifying they are selected correctly on a practice page.

Starting URL: https://practice.cydeo.com/radio_buttons

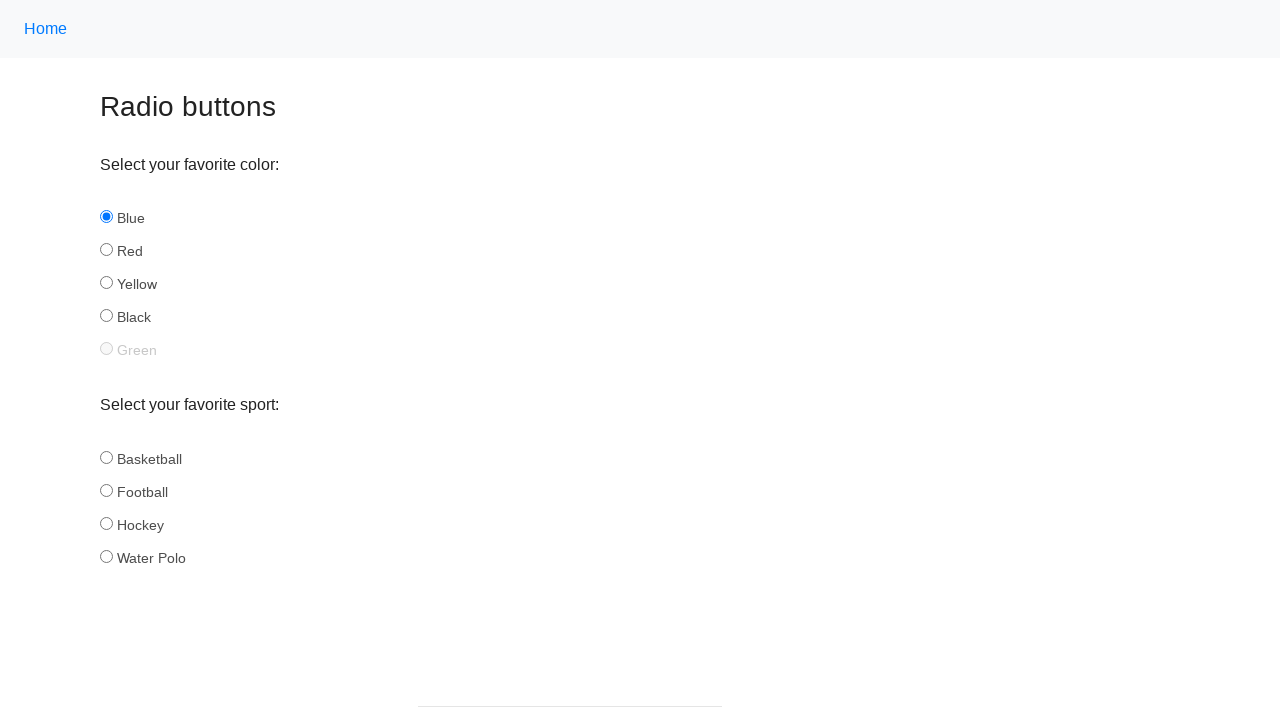

Clicked hockey radio button in sports category at (106, 523) on input[name='sport'][id='hockey']
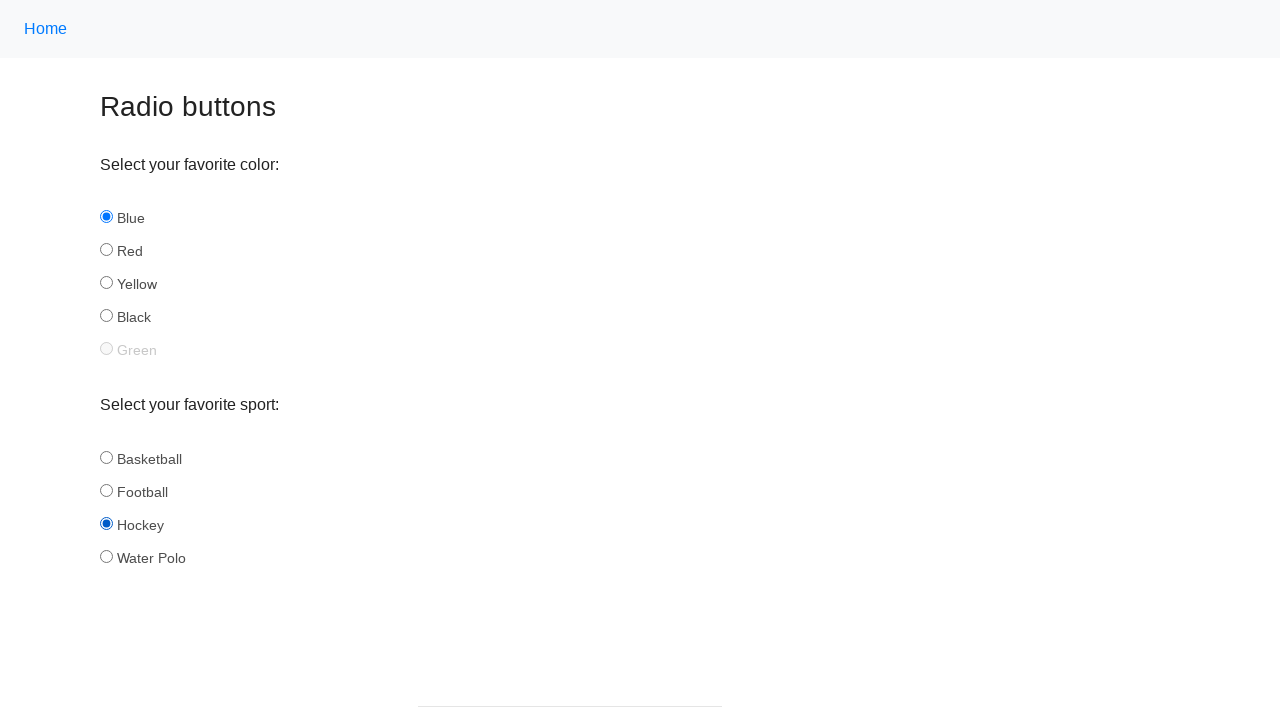

Verified hockey radio button is selected
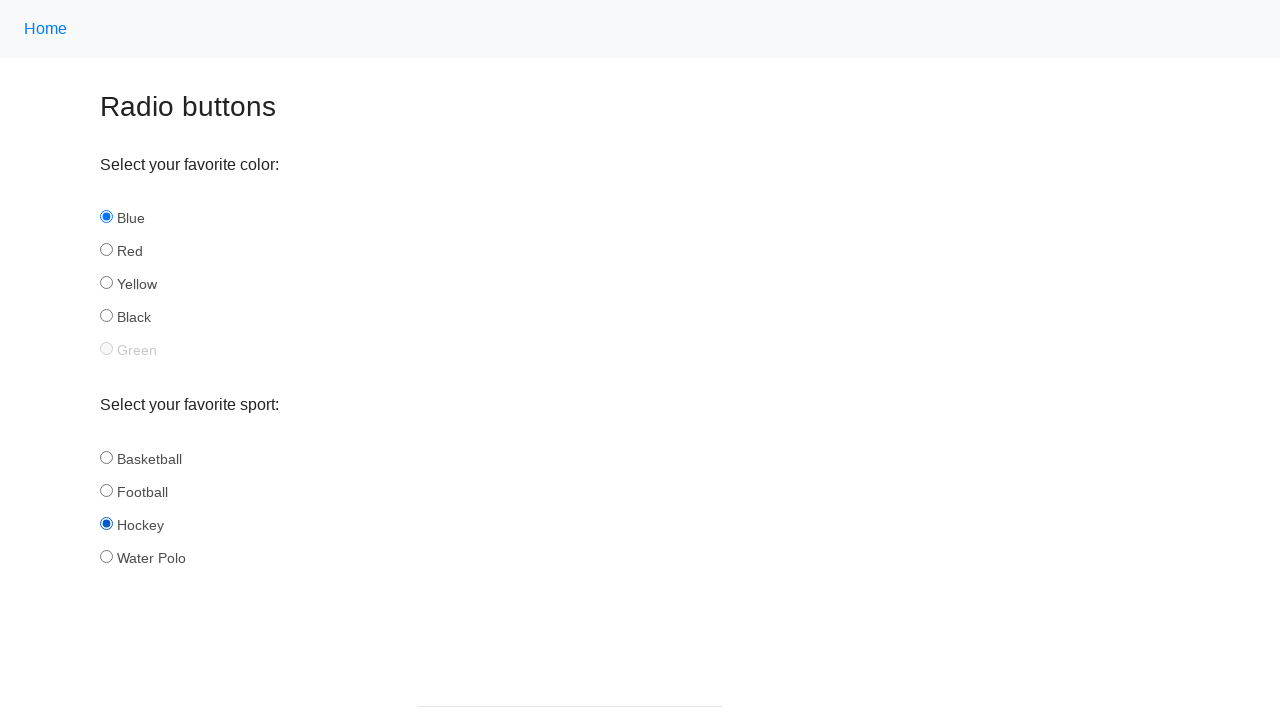

Clicked football radio button in sports category at (106, 490) on input[name='sport'][id='football']
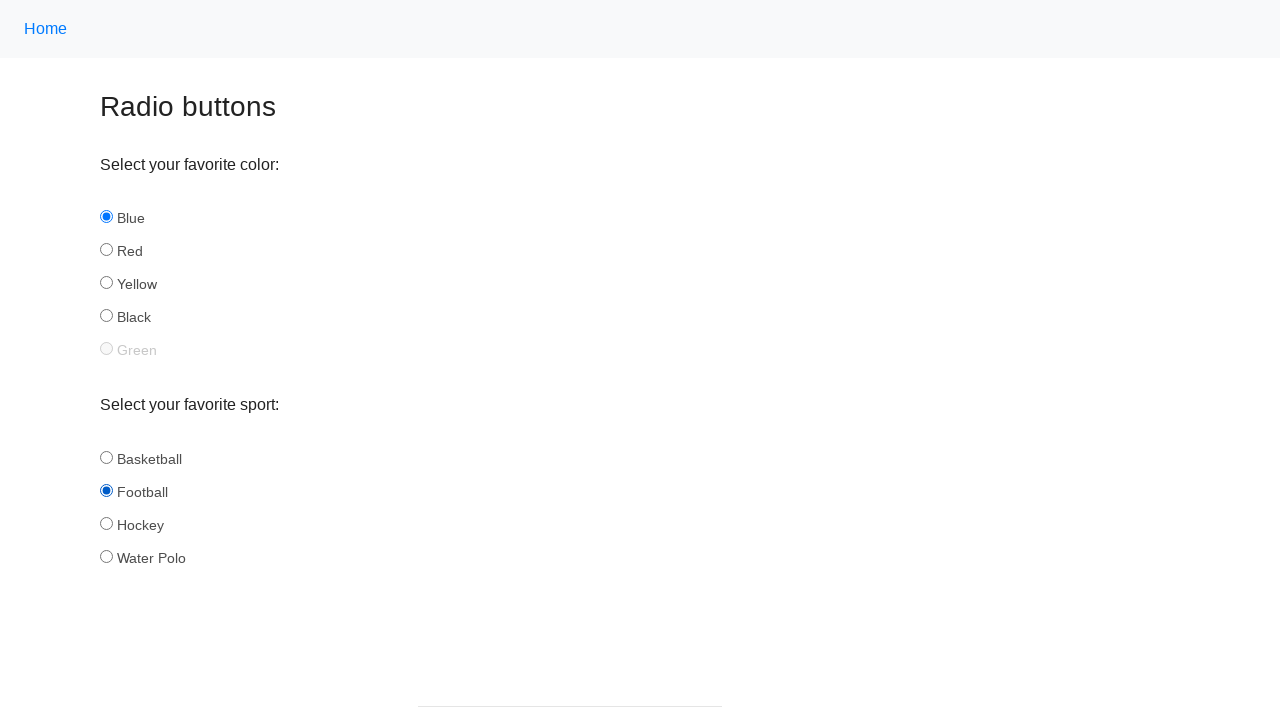

Verified football radio button is selected
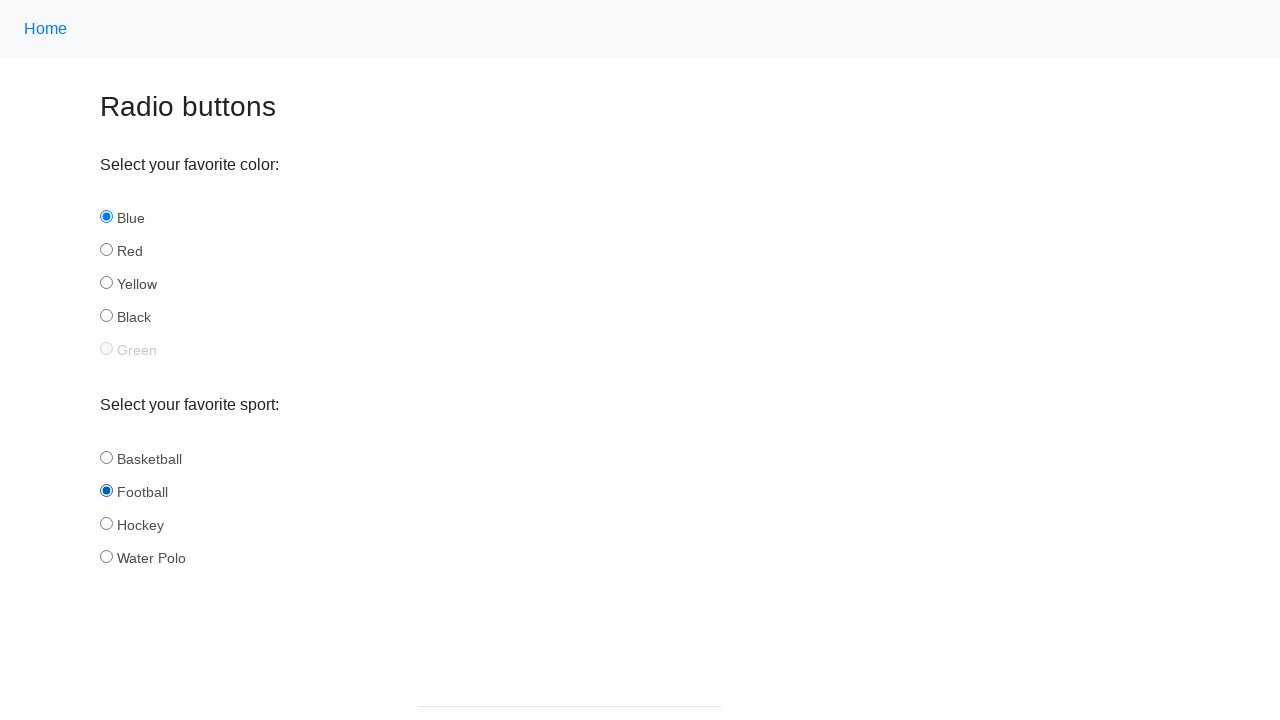

Clicked yellow radio button in color category at (106, 283) on input[name='color'][id='yellow']
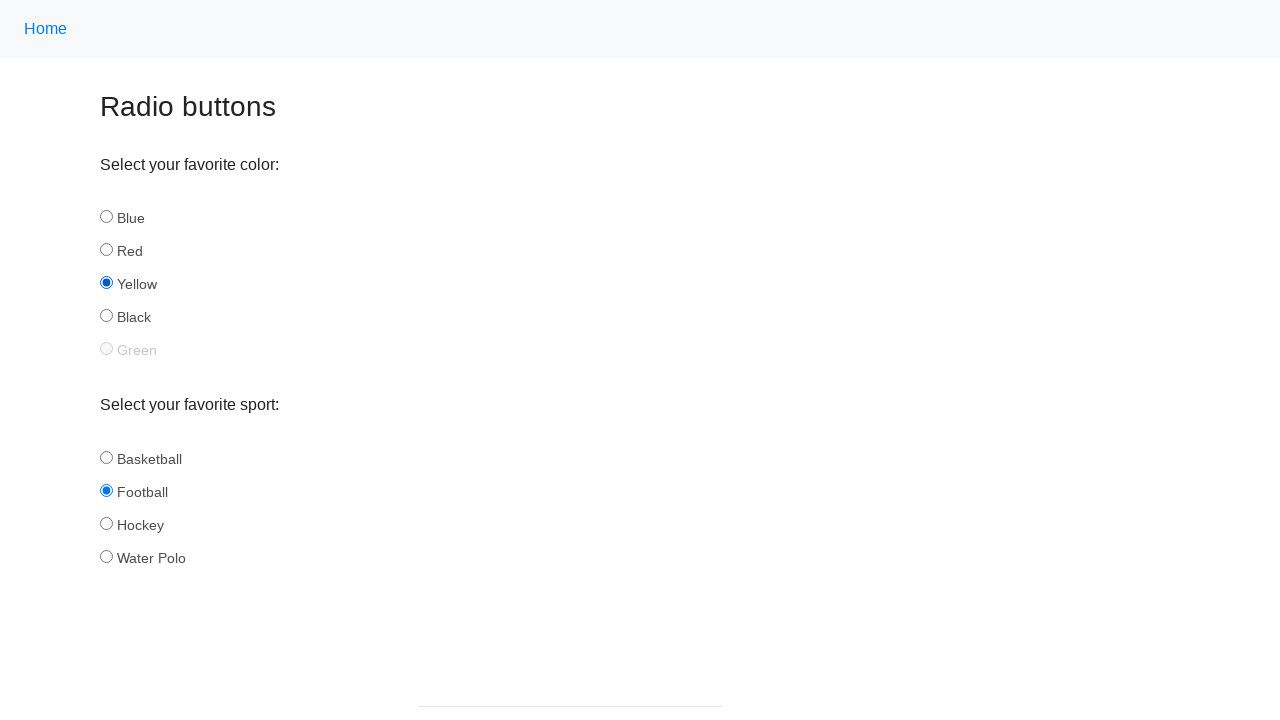

Verified yellow radio button is selected
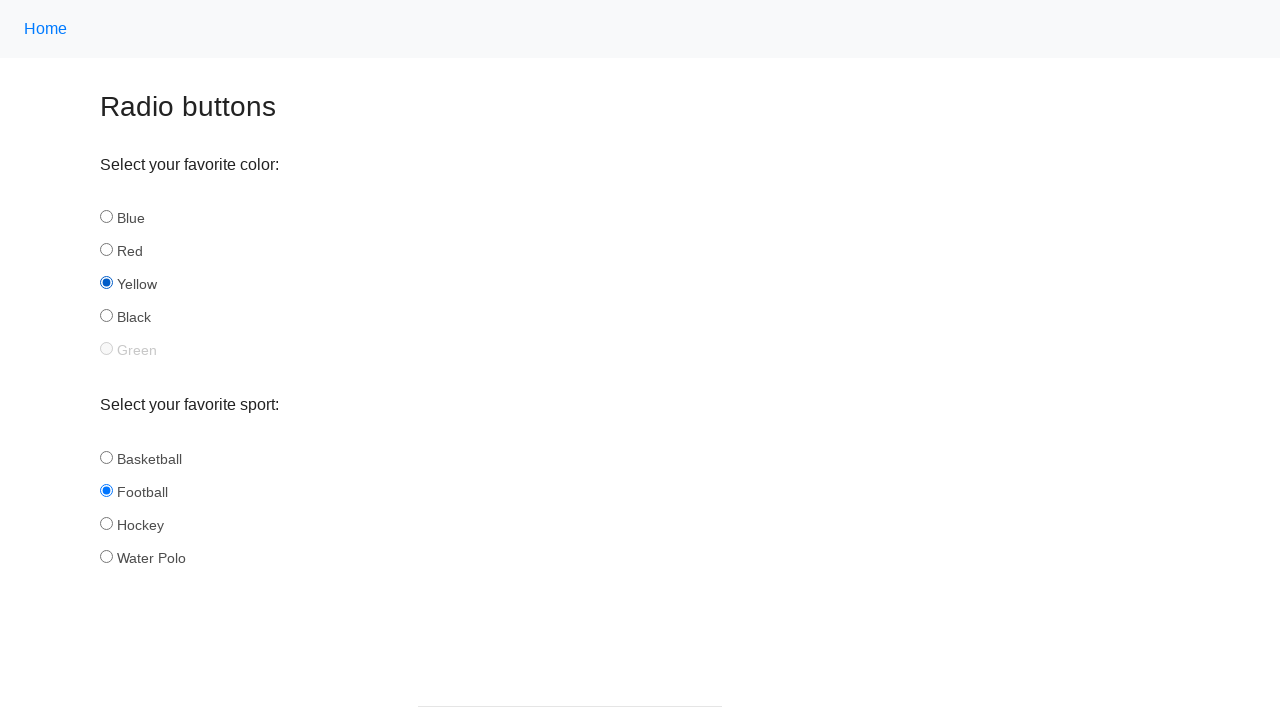

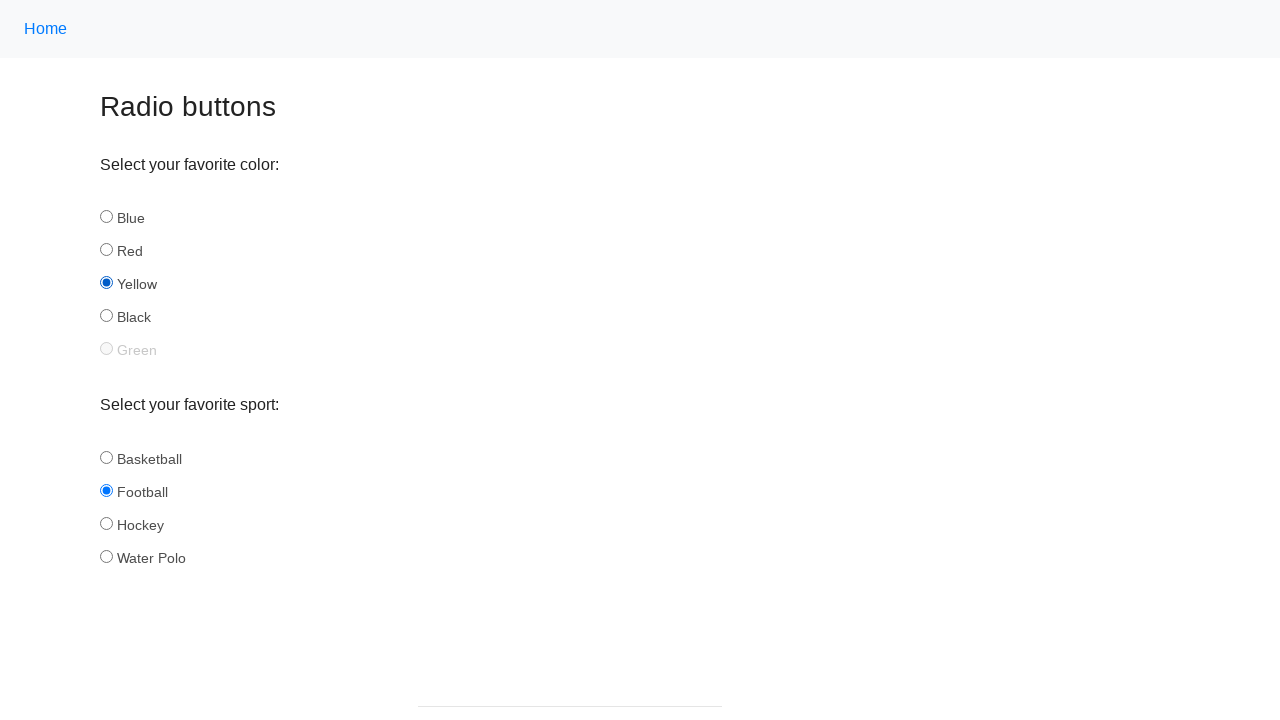